Tests that todo data persists after page reload

Starting URL: https://demo.playwright.dev/todomvc

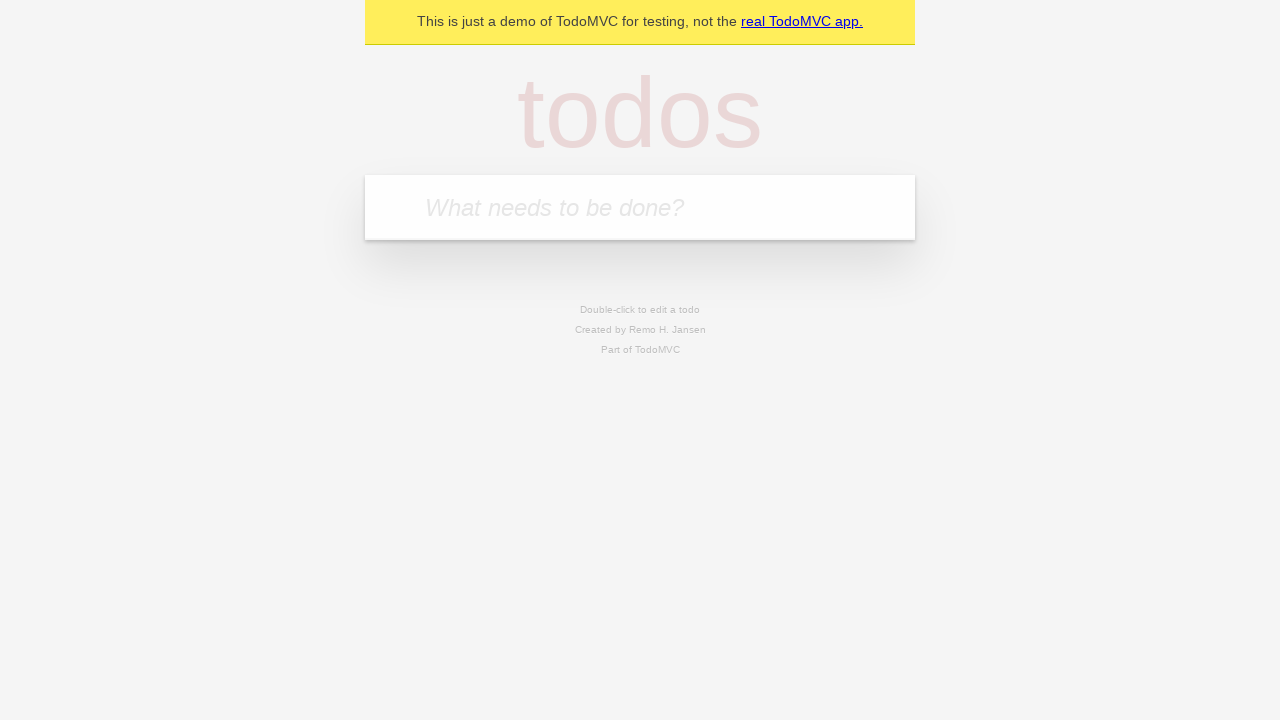

Located todo input field
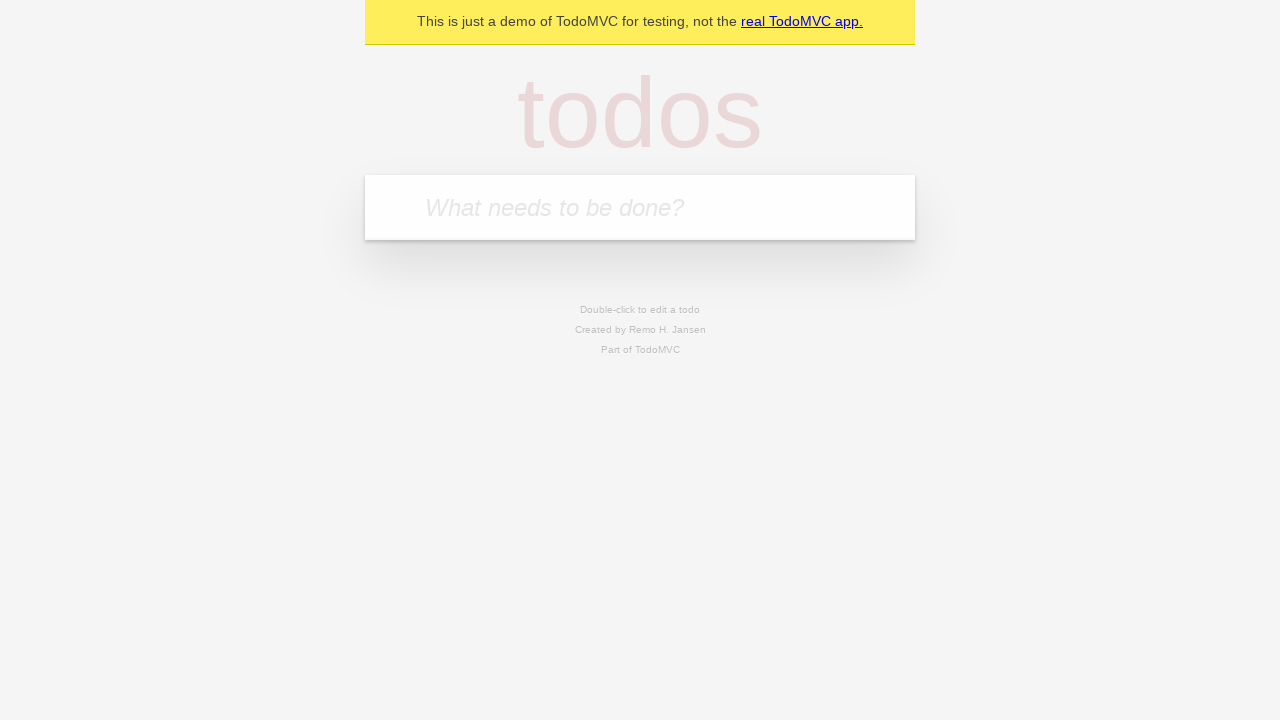

Filled todo input with 'buy some cheese' on internal:attr=[placeholder="What needs to be done?"i]
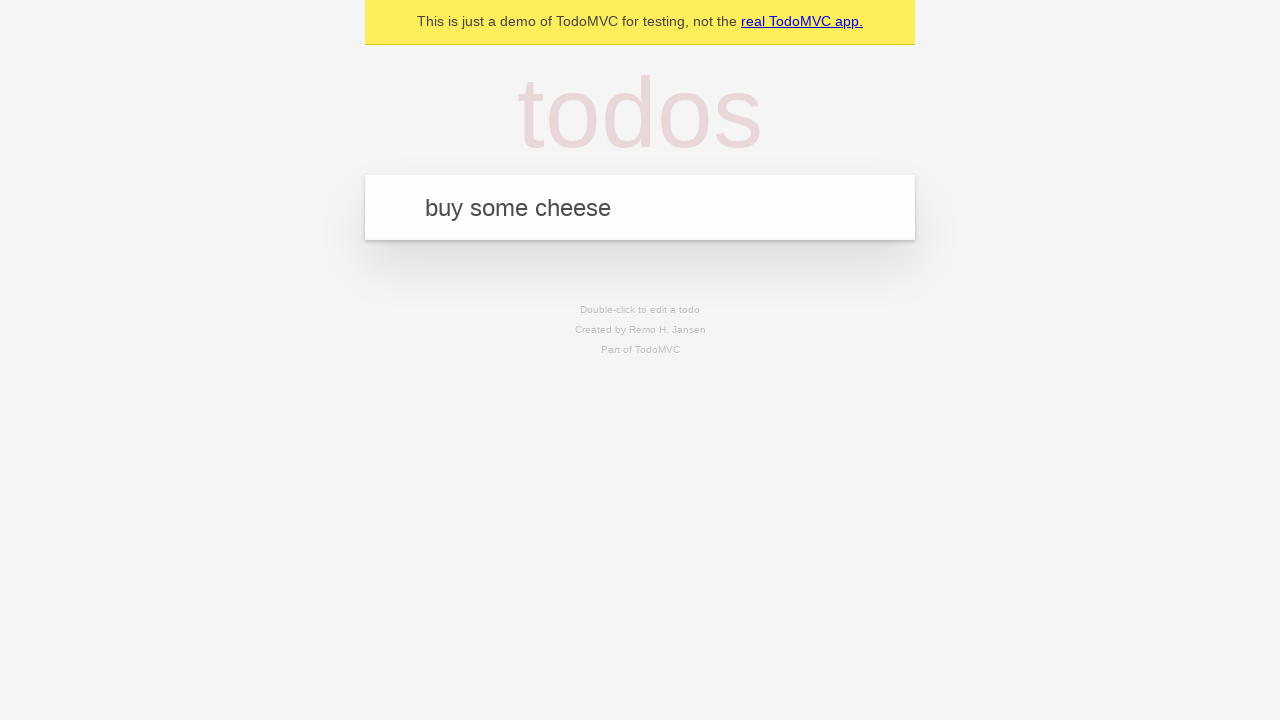

Pressed Enter to add todo 'buy some cheese' on internal:attr=[placeholder="What needs to be done?"i]
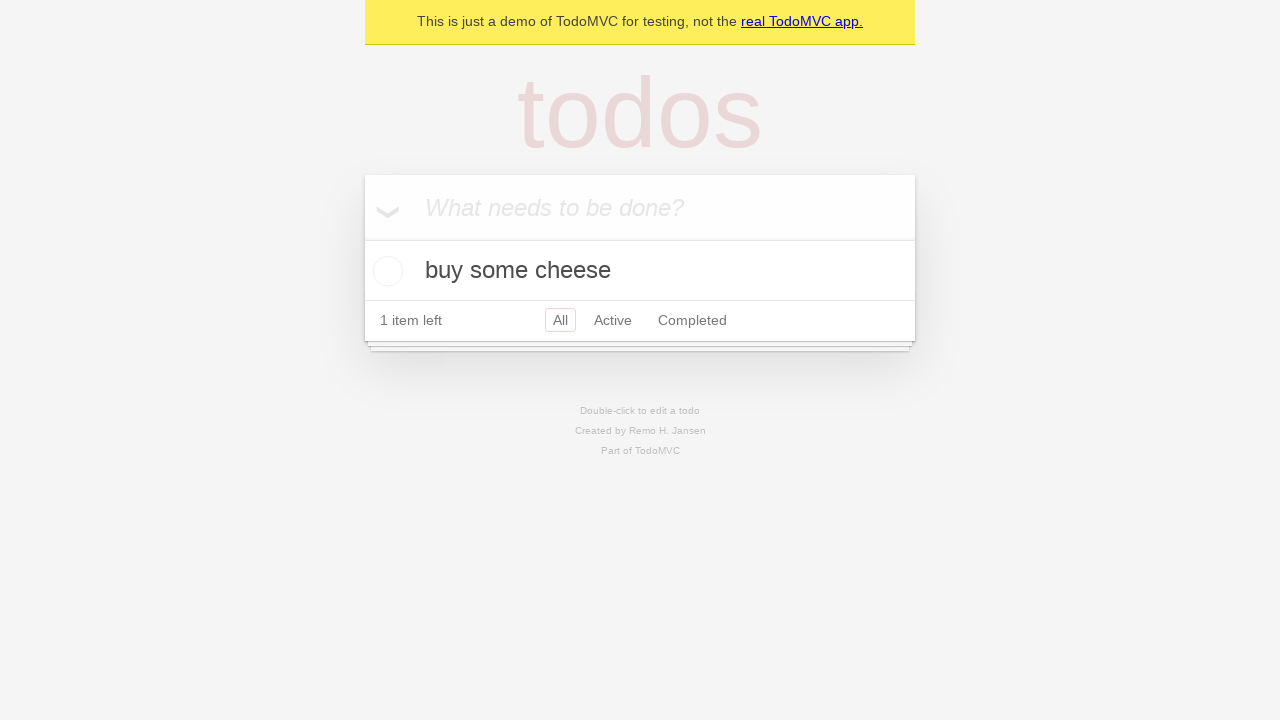

Filled todo input with 'feed the cat' on internal:attr=[placeholder="What needs to be done?"i]
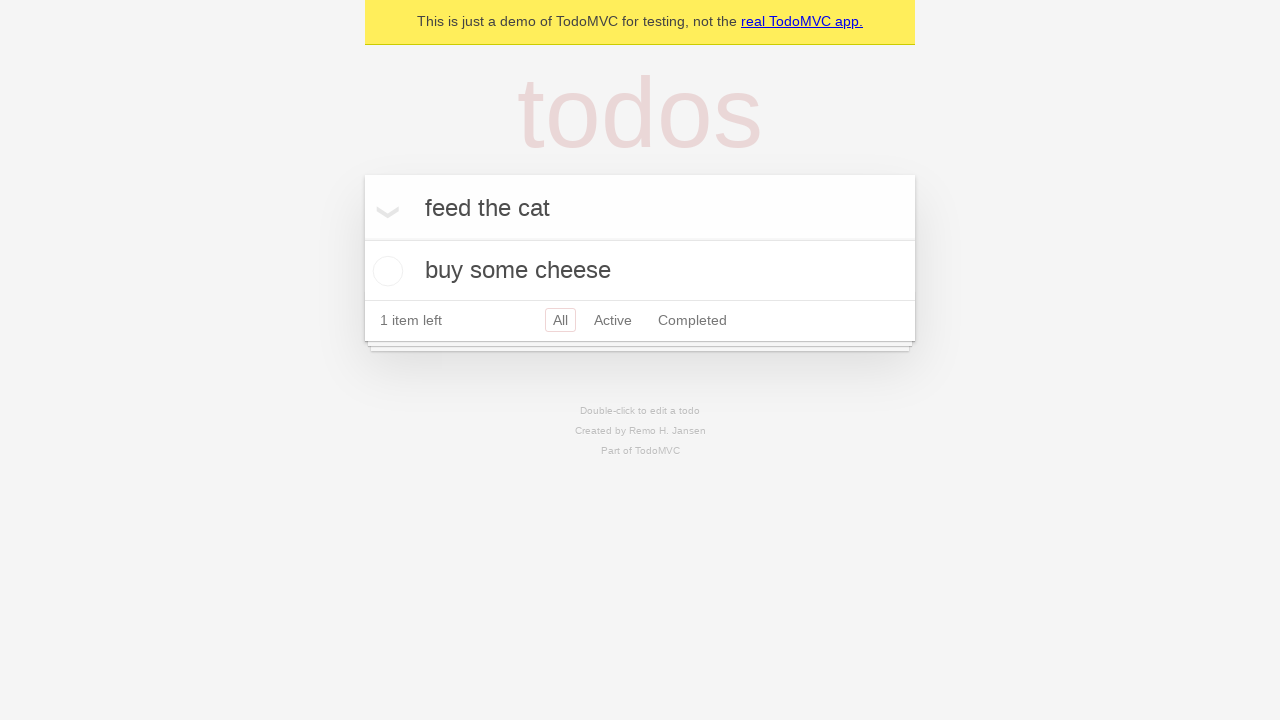

Pressed Enter to add todo 'feed the cat' on internal:attr=[placeholder="What needs to be done?"i]
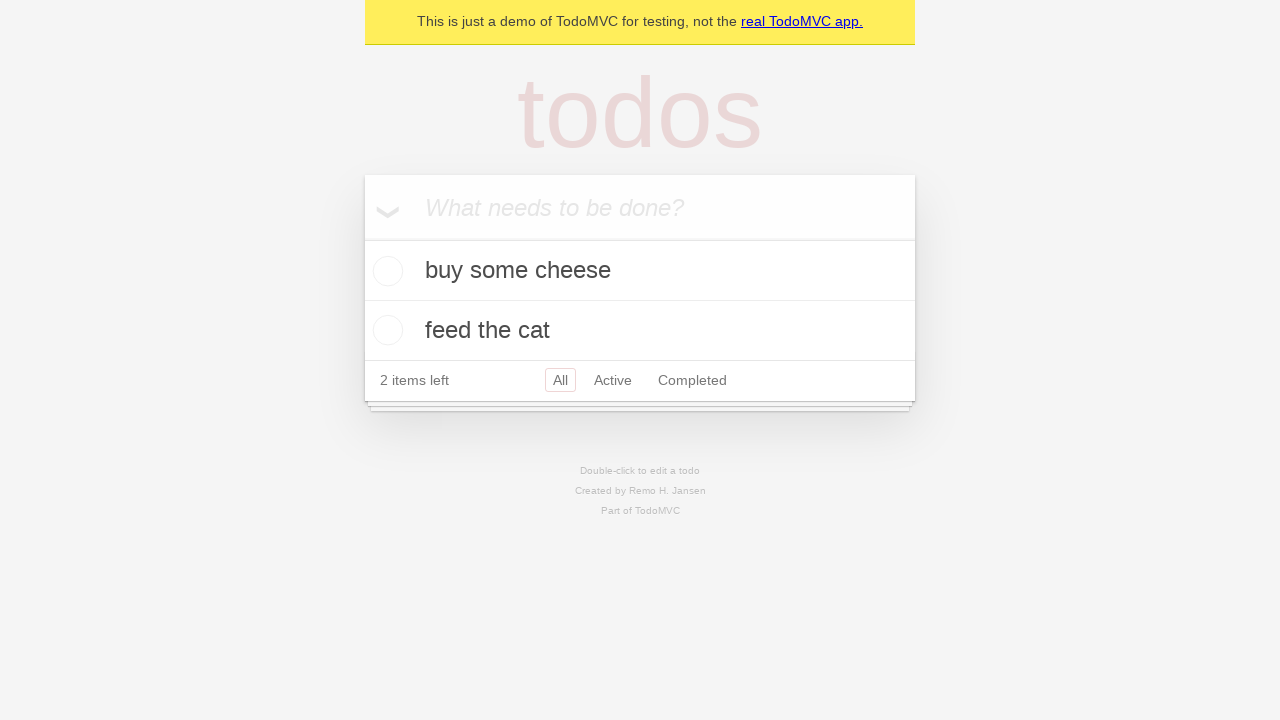

Waited for 2 todo items to be present in DOM
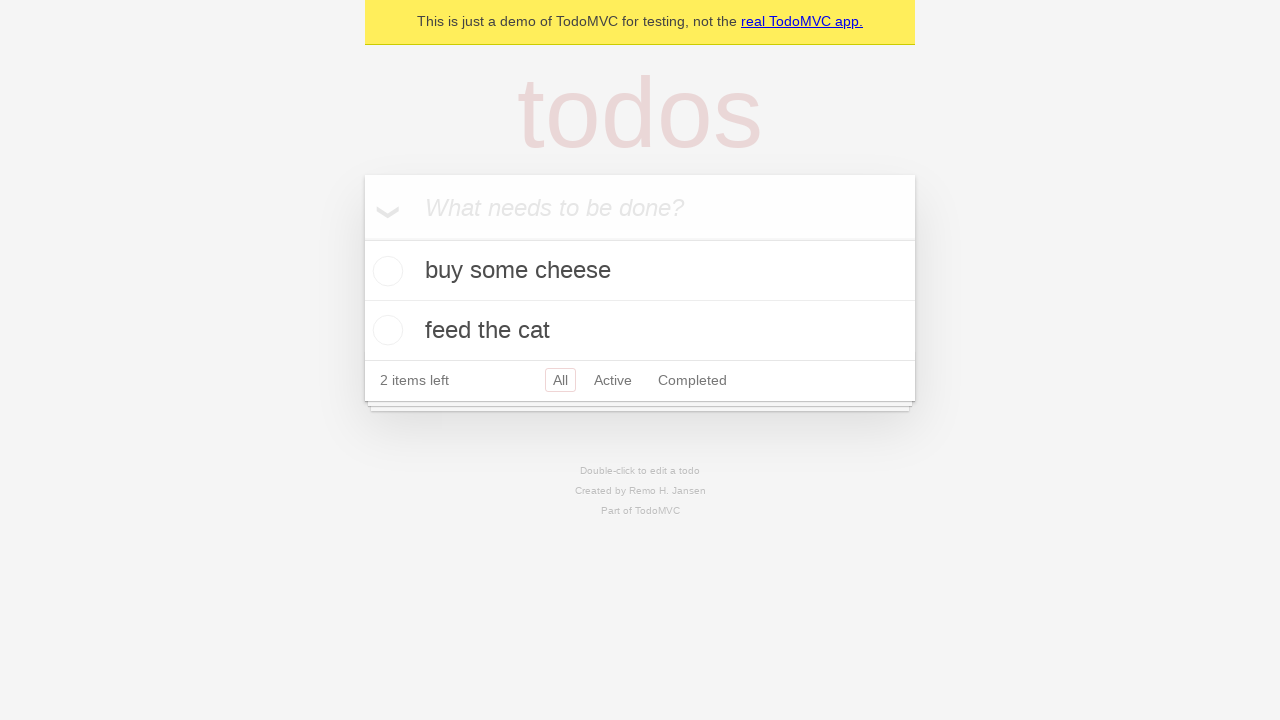

Located checkbox for first todo item
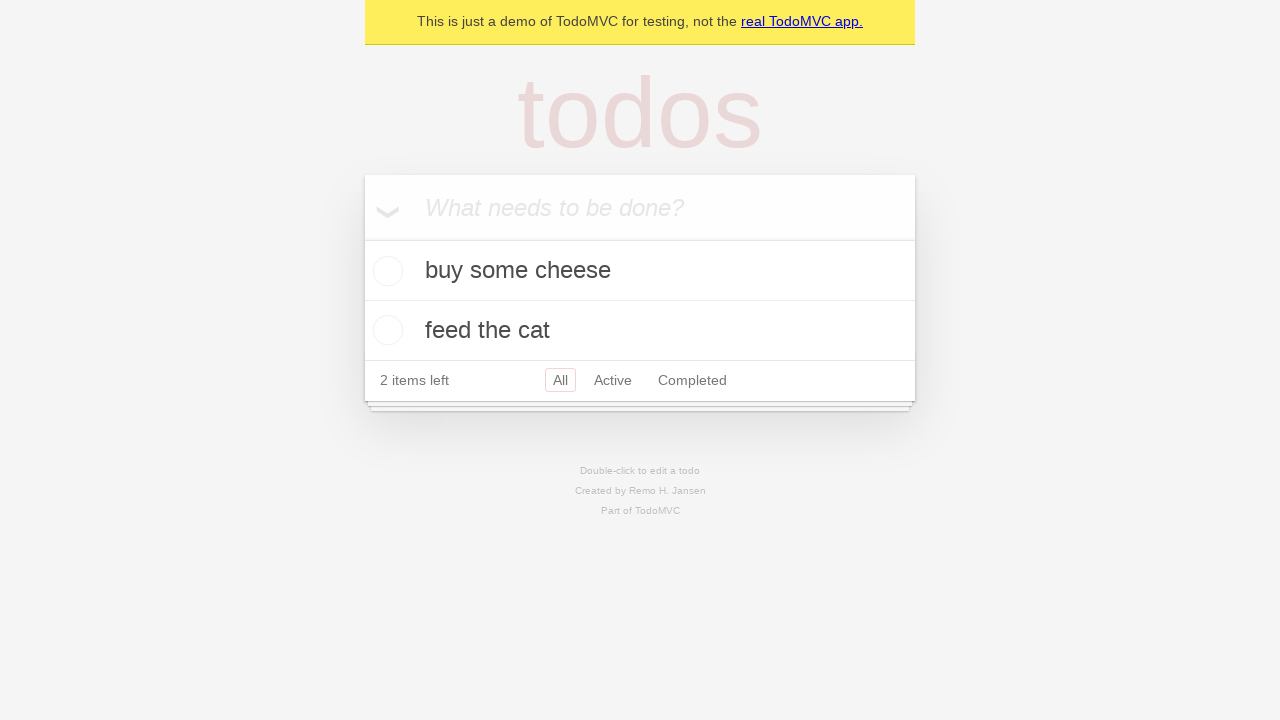

Checked first todo item as complete at (385, 271) on internal:testid=[data-testid="todo-item"s] >> nth=0 >> internal:role=checkbox
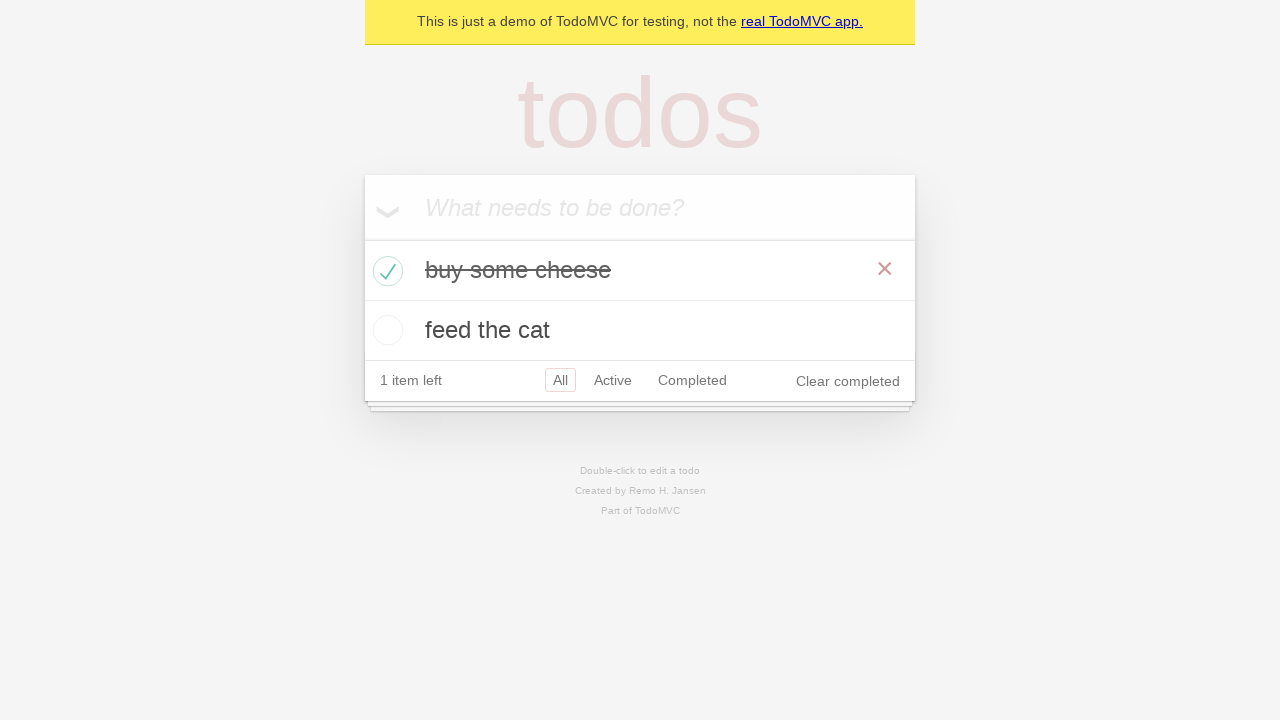

Reloaded the page to test data persistence
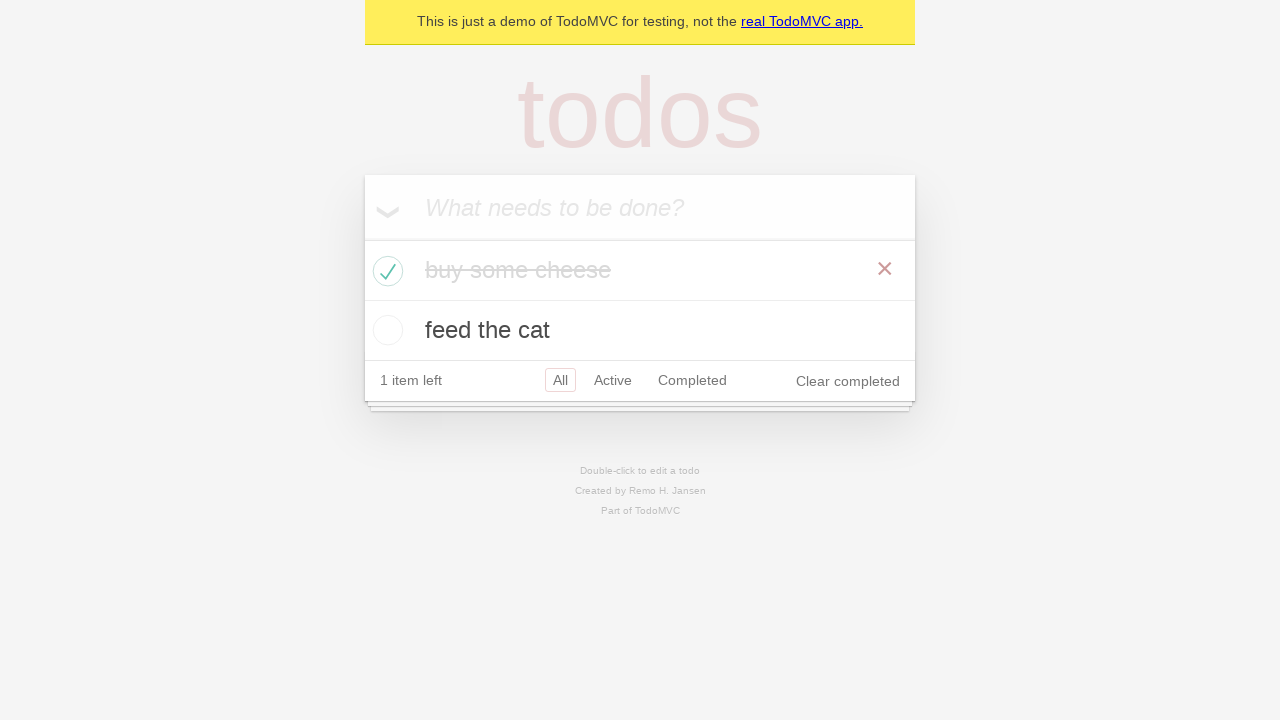

Verified 2 todo items persisted after page reload
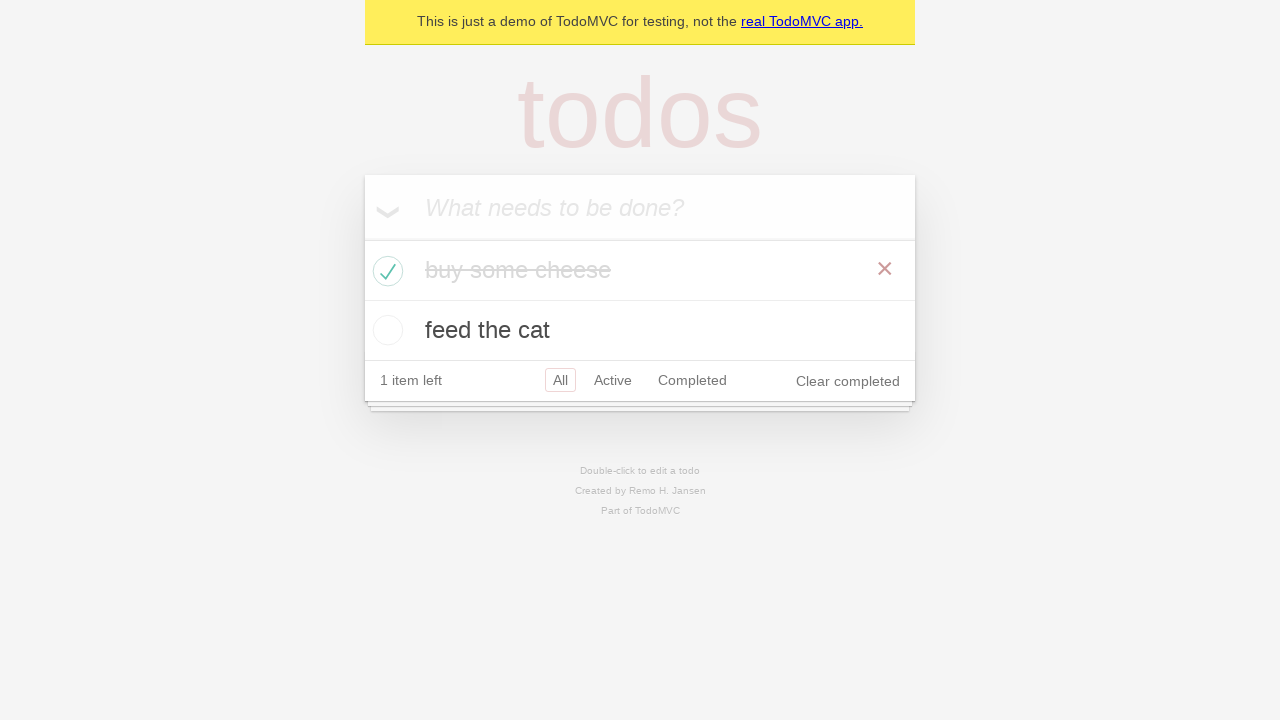

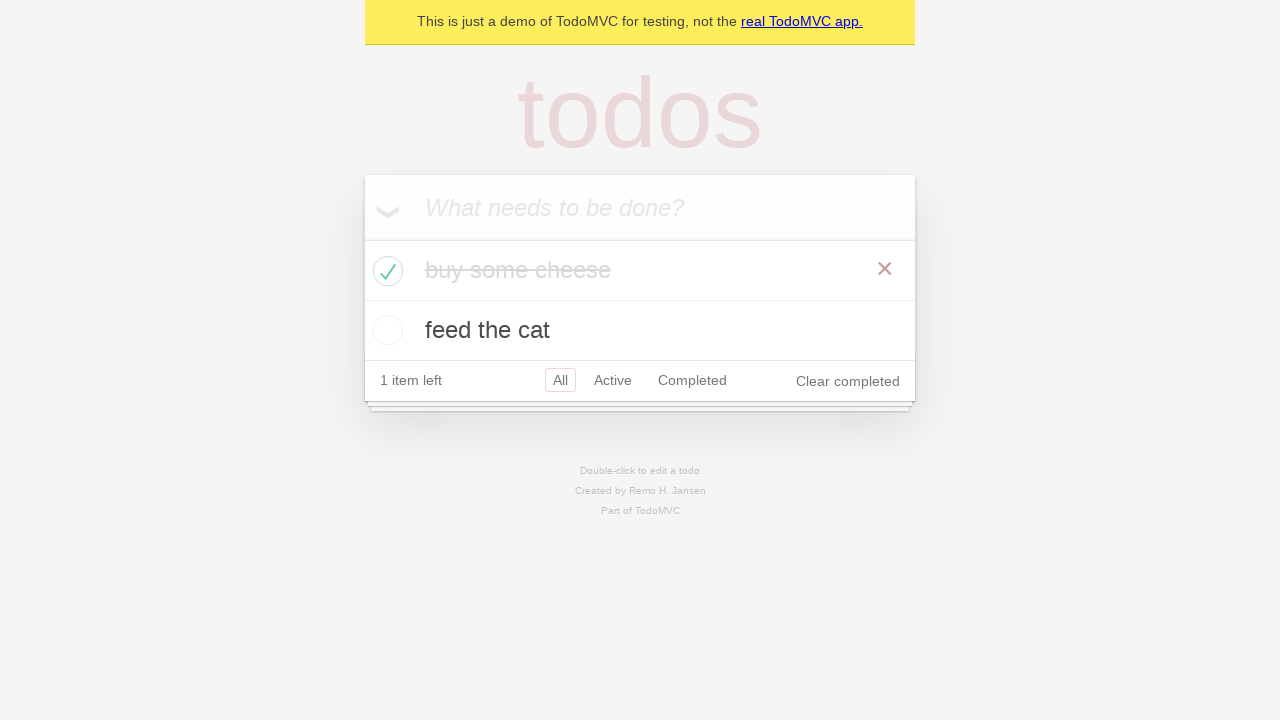